Tests sorting a data table by the dues column in ascending order by clicking the column header and verifying the values are sorted

Starting URL: http://the-internet.herokuapp.com/tables

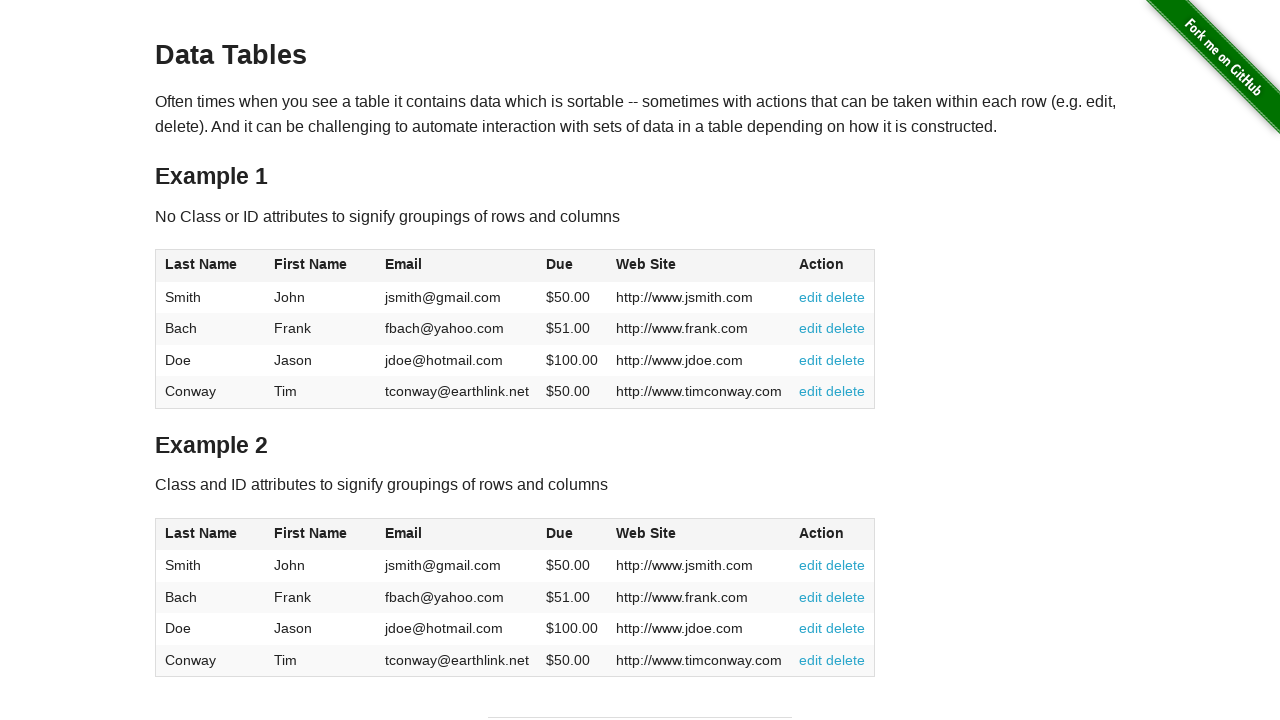

Clicked dues column header to sort in ascending order at (572, 266) on #table1 thead tr th:nth-of-type(4)
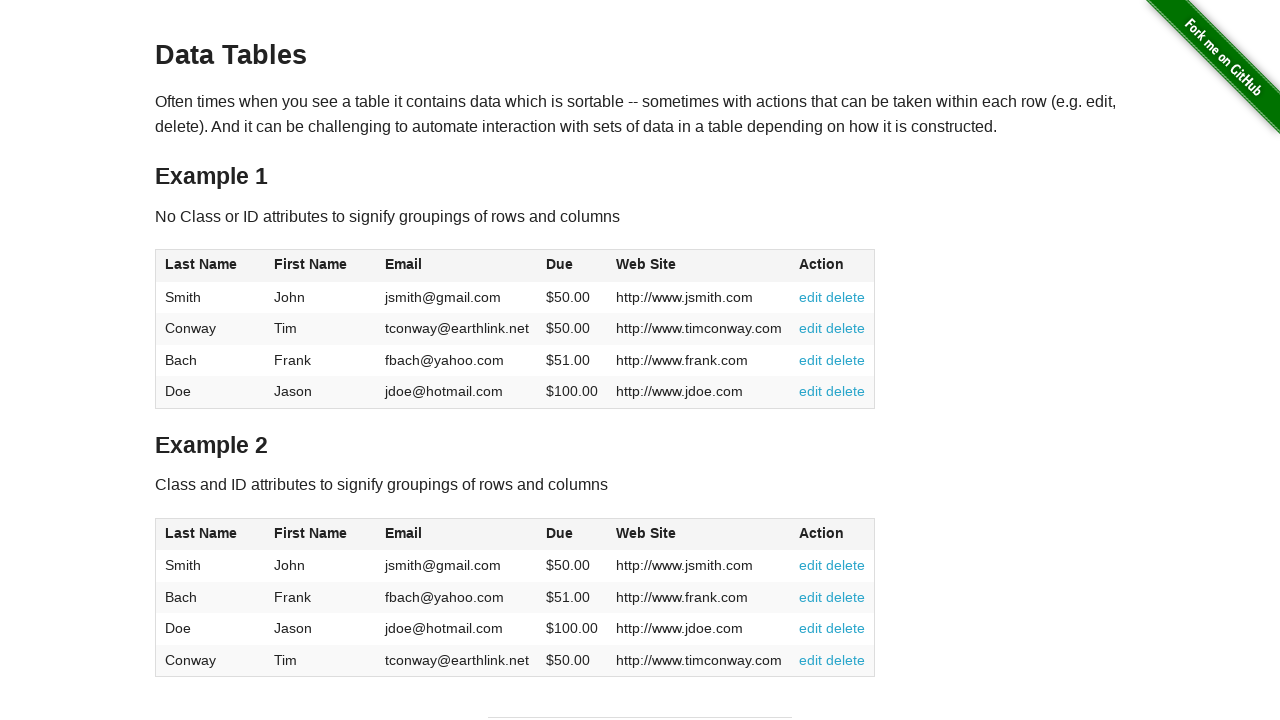

Verified dues column is visible after sorting
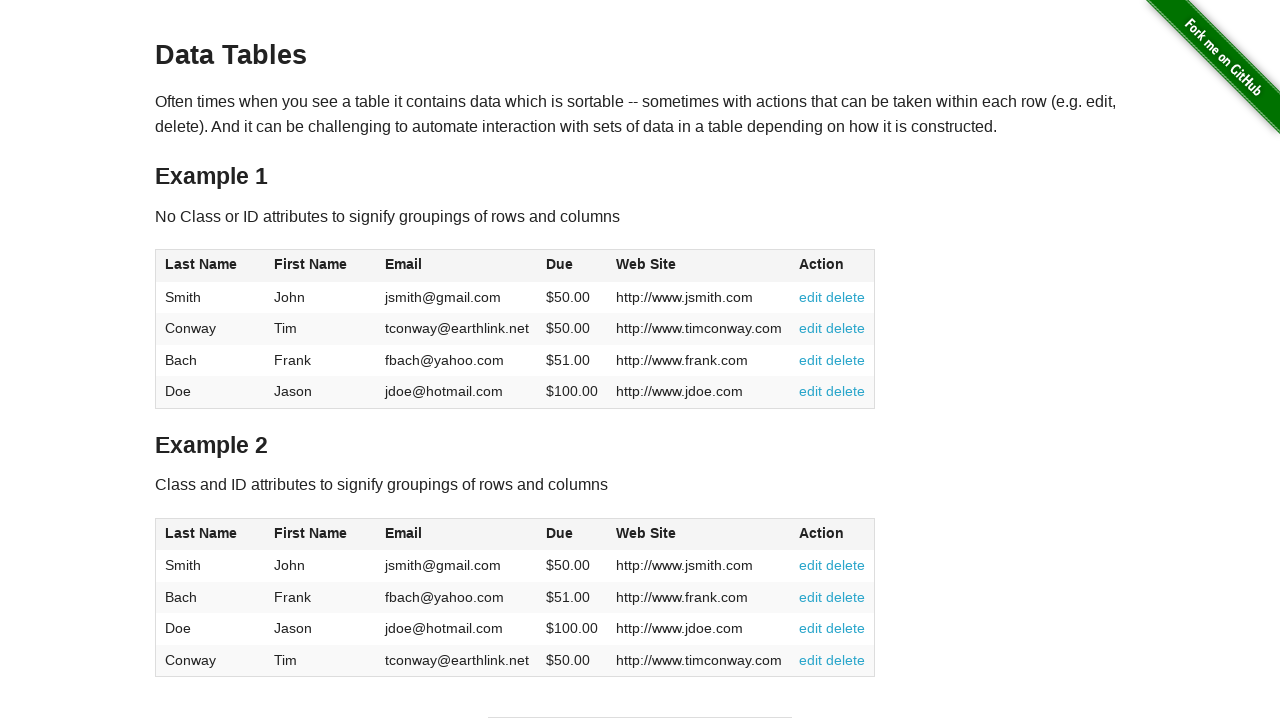

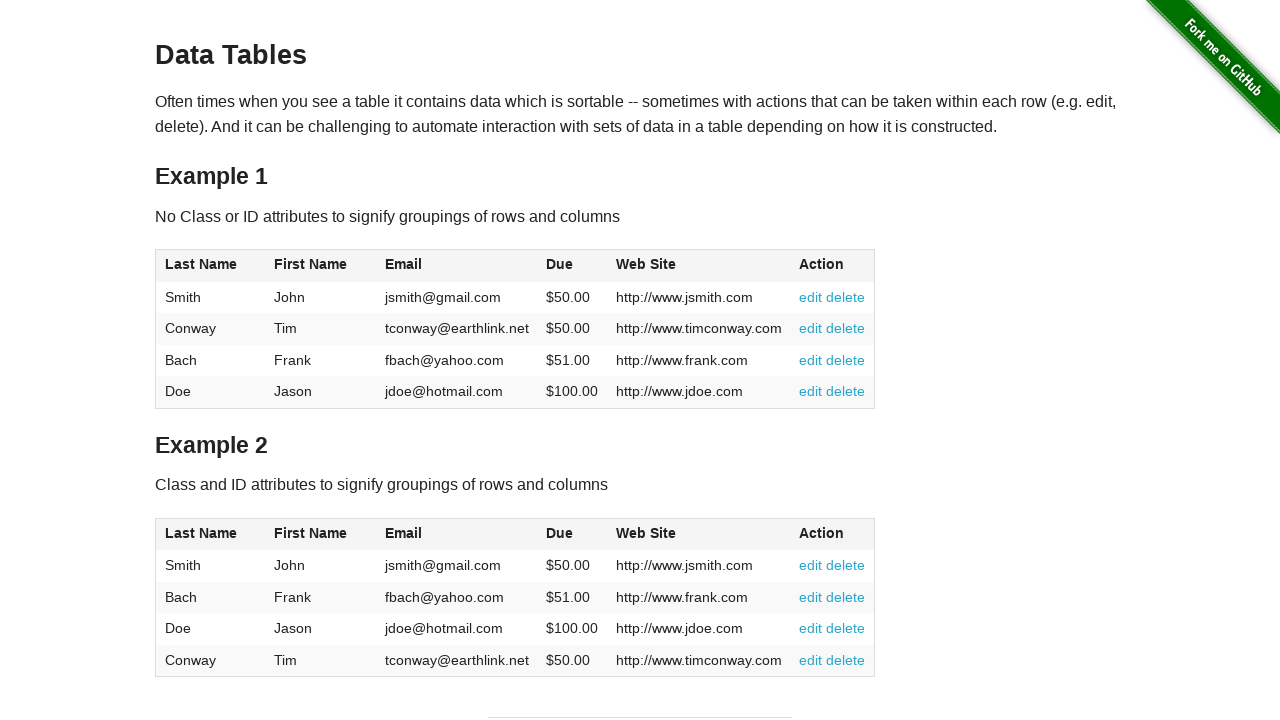